Tests selecting multiple chip components that have badges by clicking on chips labeled "with badge"

Starting URL: https://magstrong07.github.io/admiral-react-test/#/chips

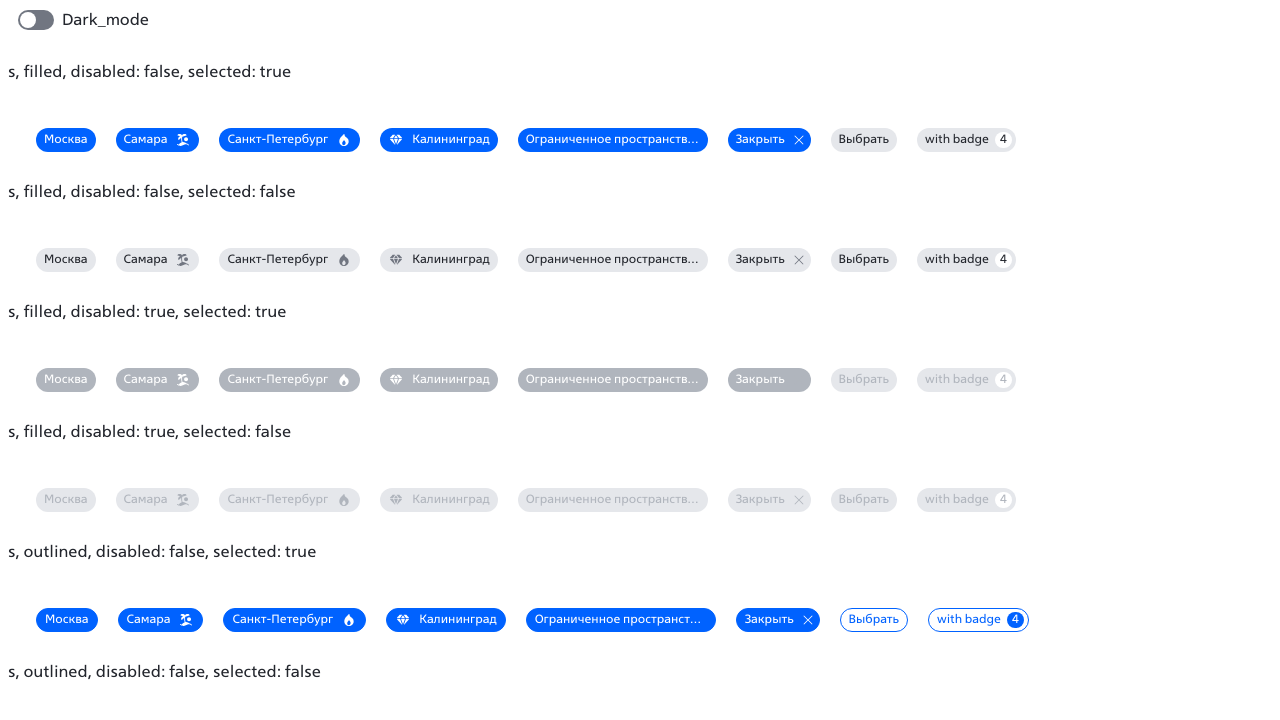

Clicked first chip with badge at (957, 140) on text=with badge >> nth=0
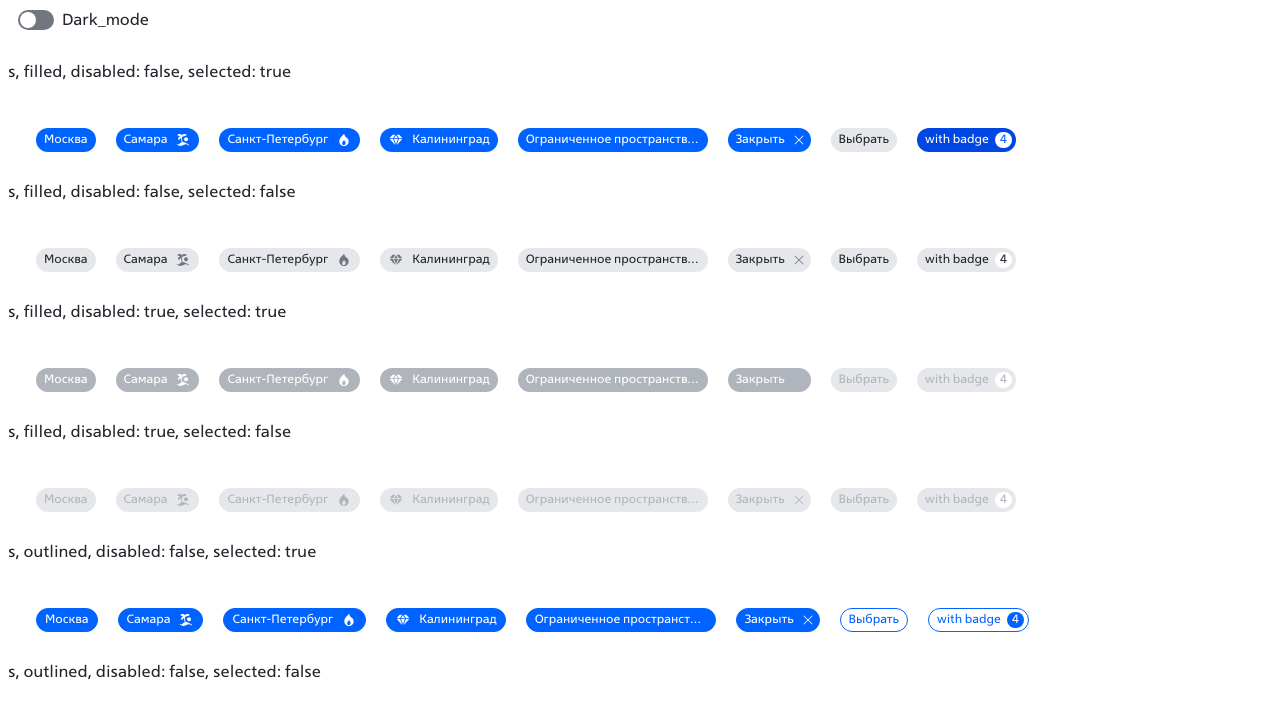

Clicked second chip with badge at (957, 260) on text=with badge >> nth=1
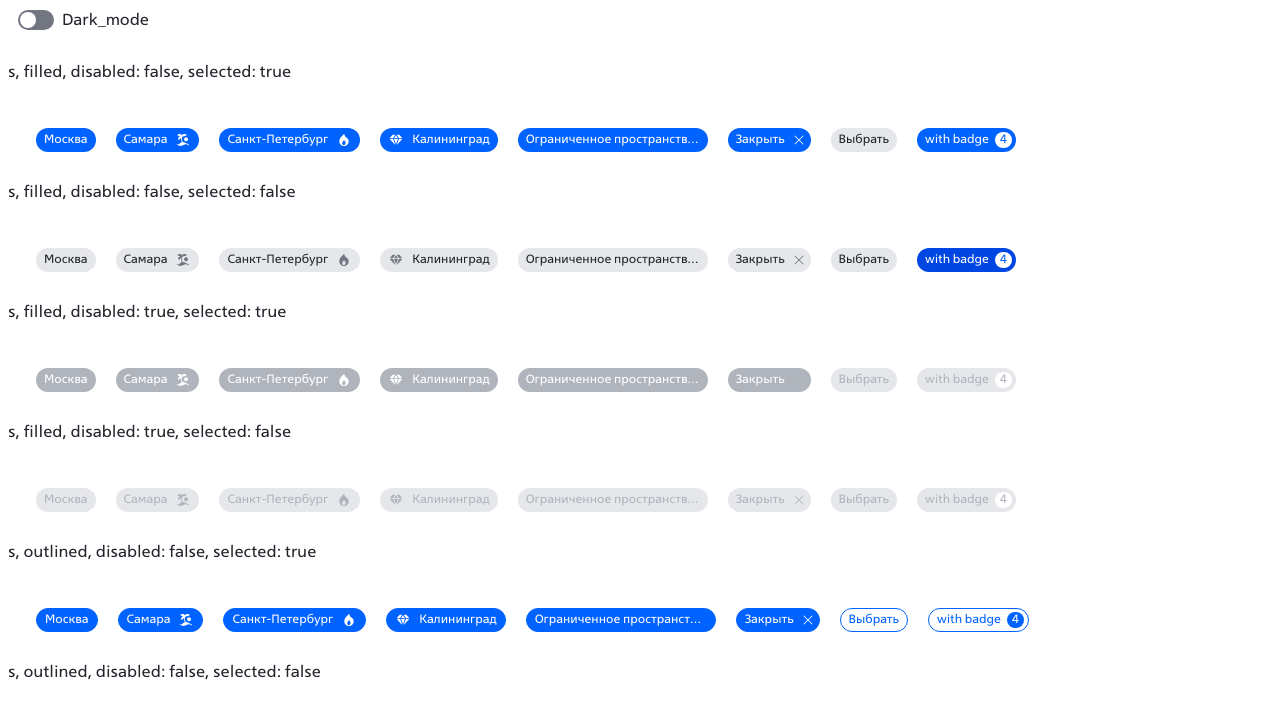

Clicked fifth chip with badge at (969, 620) on text=with badge >> nth=4
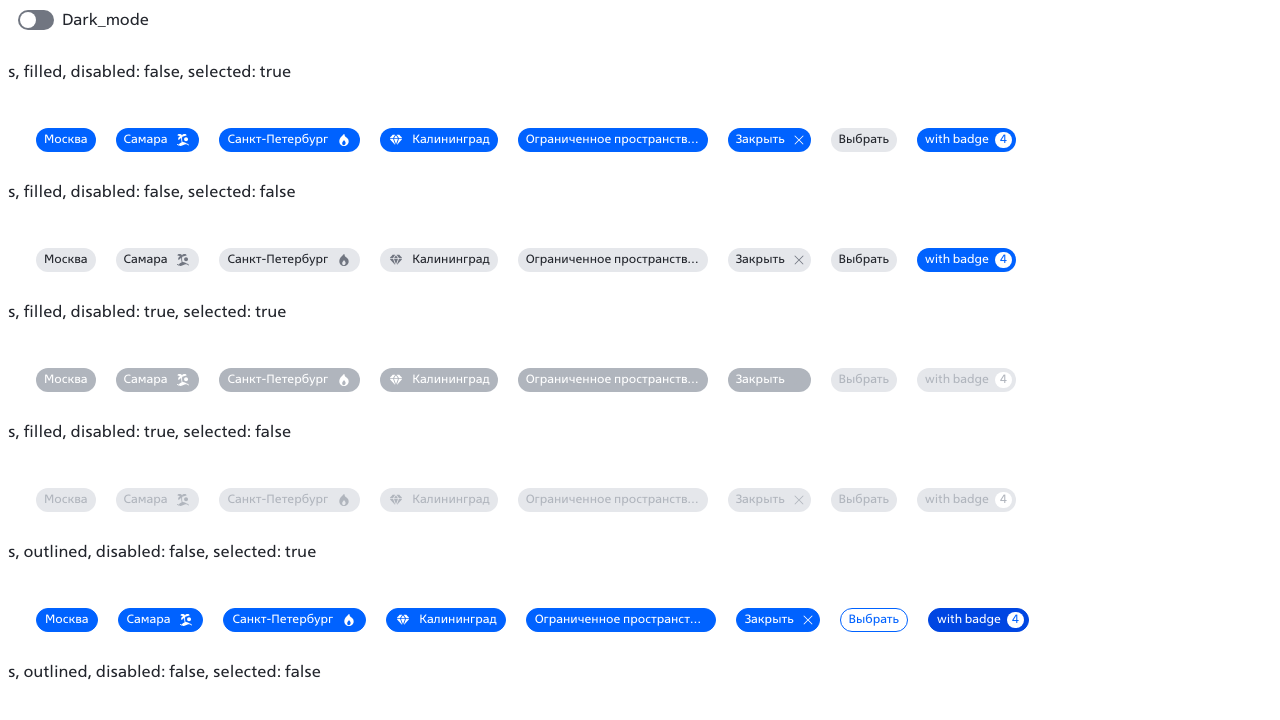

Clicked sixth chip with badge at (969, 360) on text=with badge >> nth=5
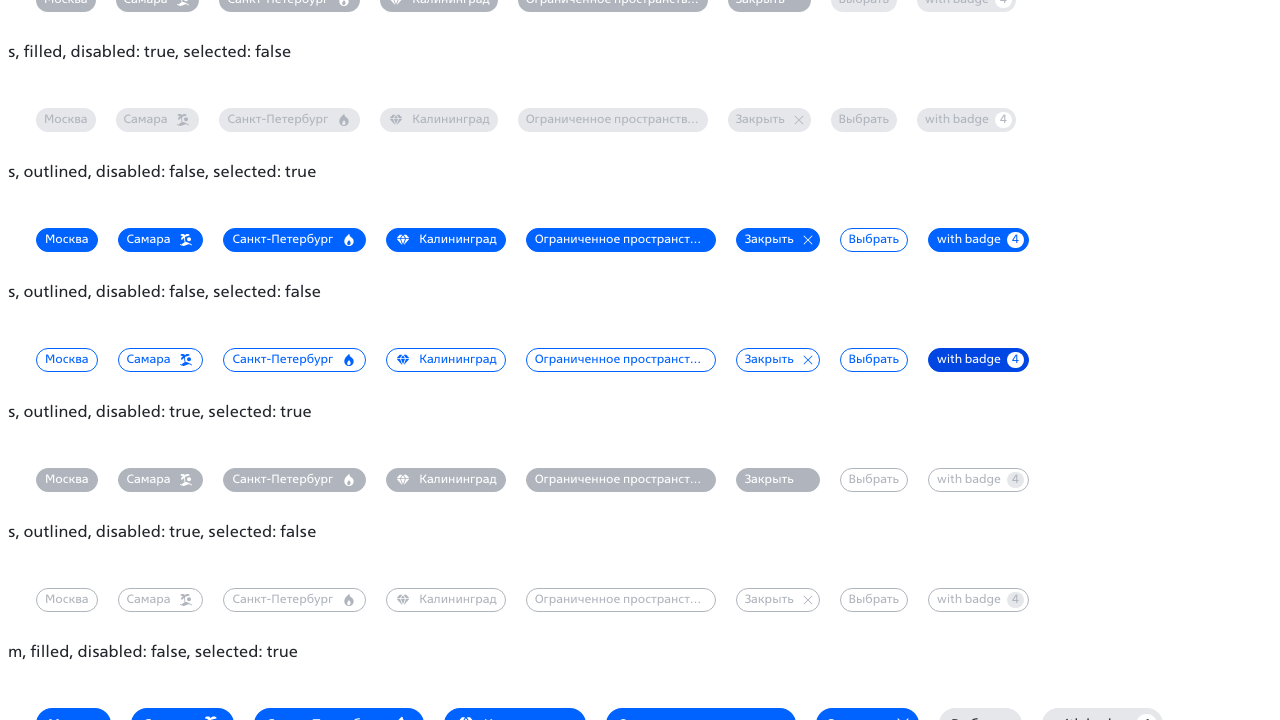

Clicked ninth chip with badge at (1091, 710) on text=with badge >> nth=8
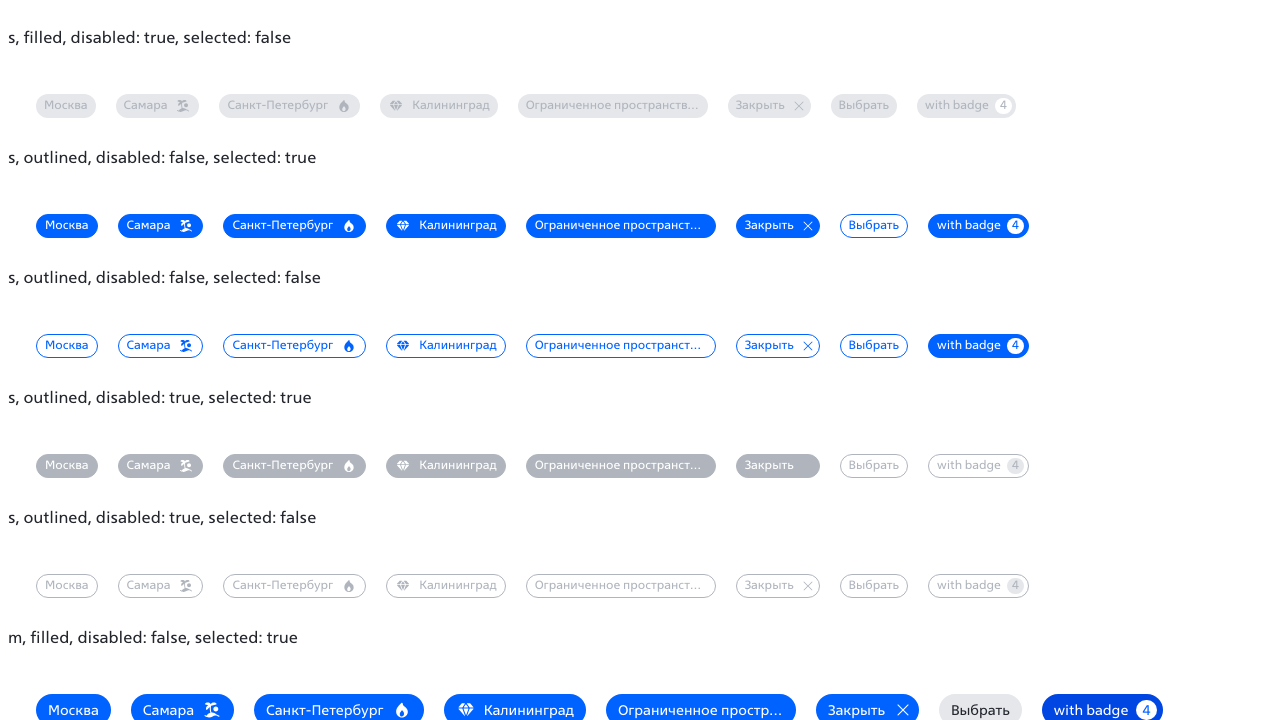

Clicked tenth chip with badge at (1091, 360) on text=with badge >> nth=9
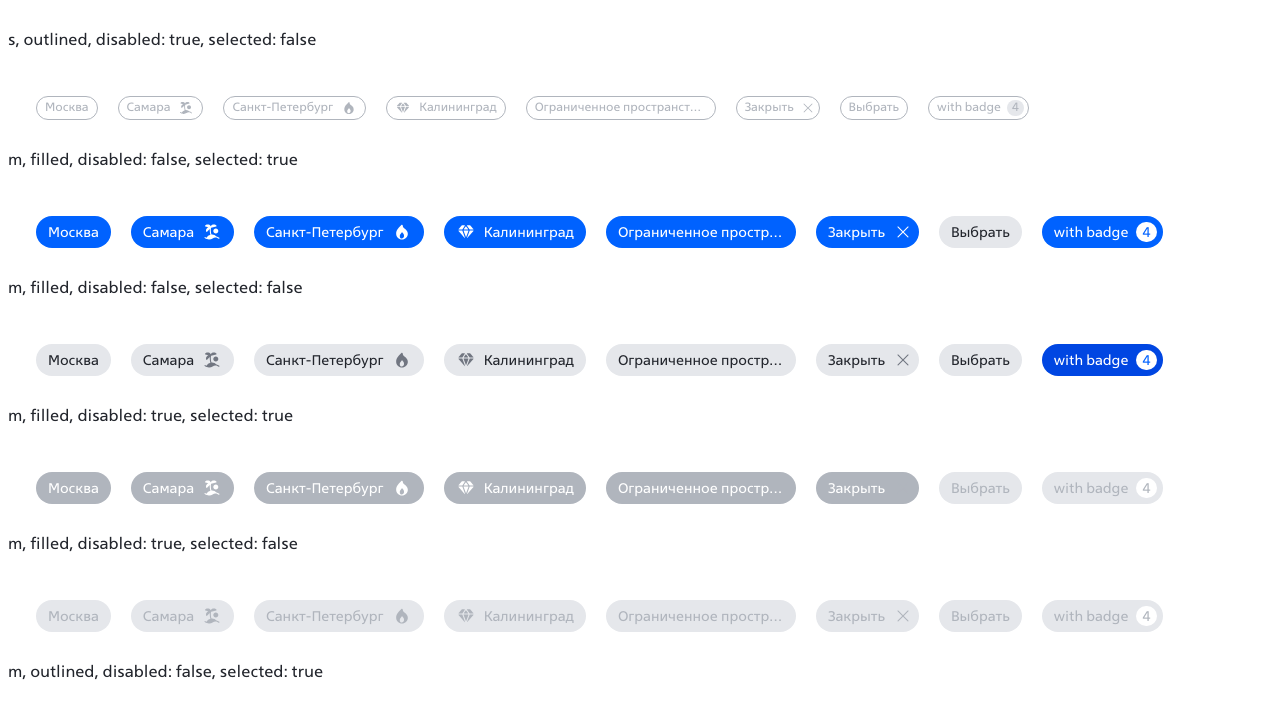

Clicked thirteenth chip with badge at (1103, 360) on text=with badge >> nth=12
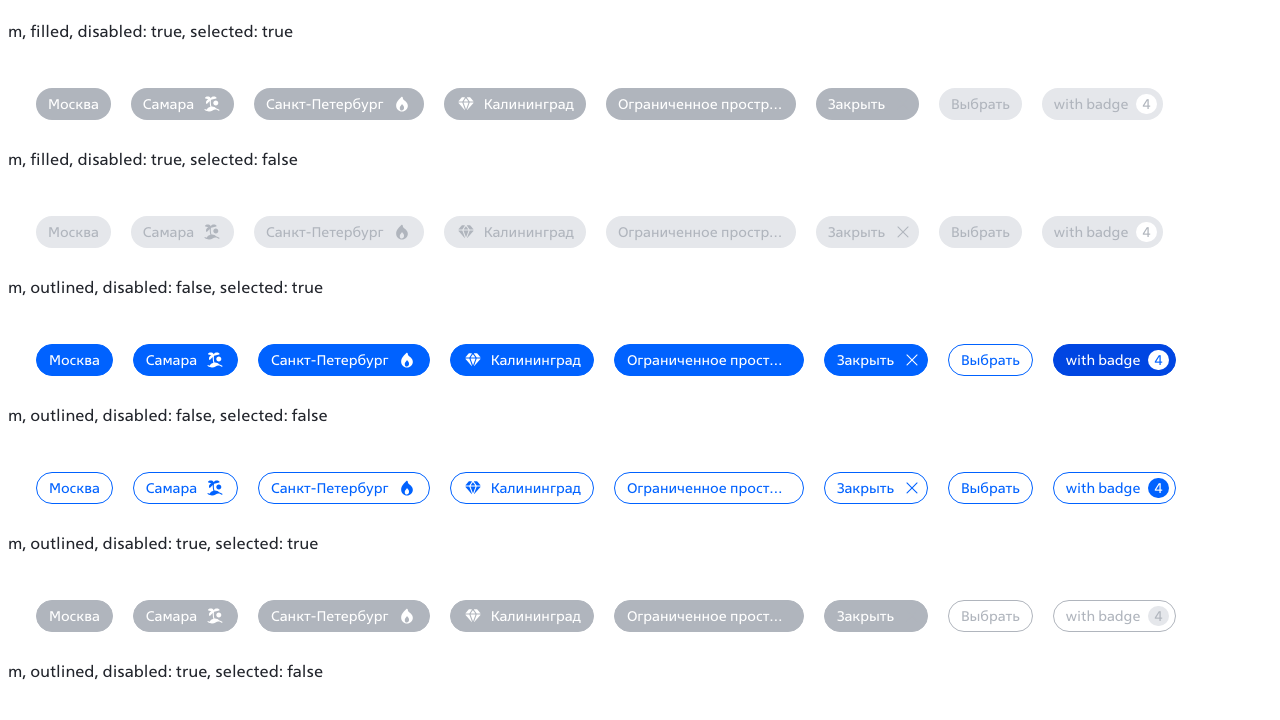

Clicked fourteenth chip with badge at (1103, 488) on text=with badge >> nth=13
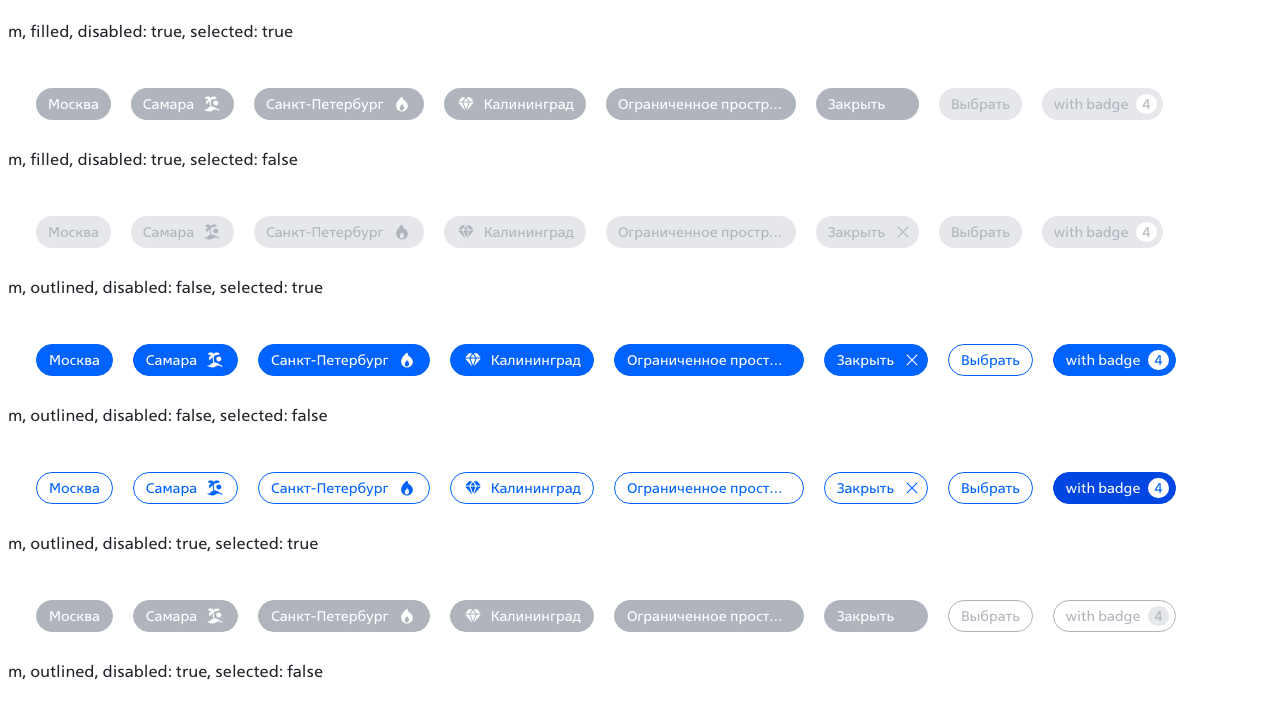

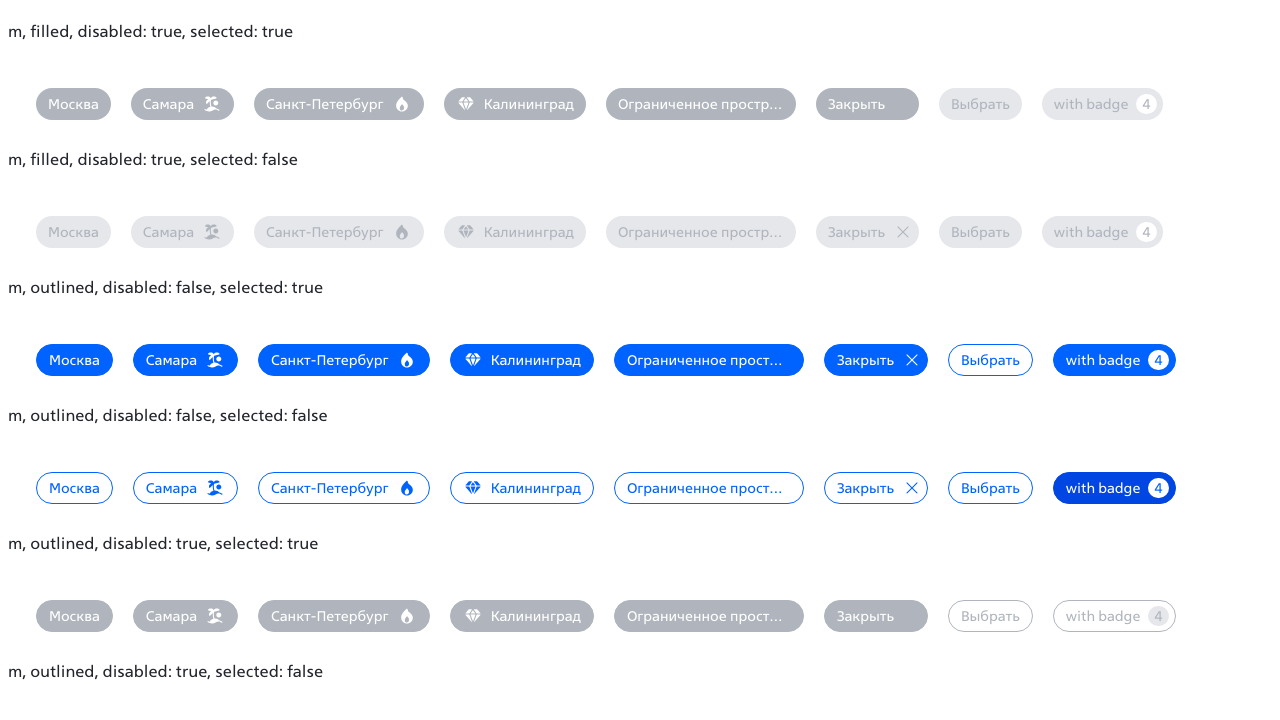